Tests explicit wait functionality by waiting for a landscape image to load on a slow-loading page

Starting URL: https://bonigarcia.dev/selenium-webdriver-java/loading-images.html

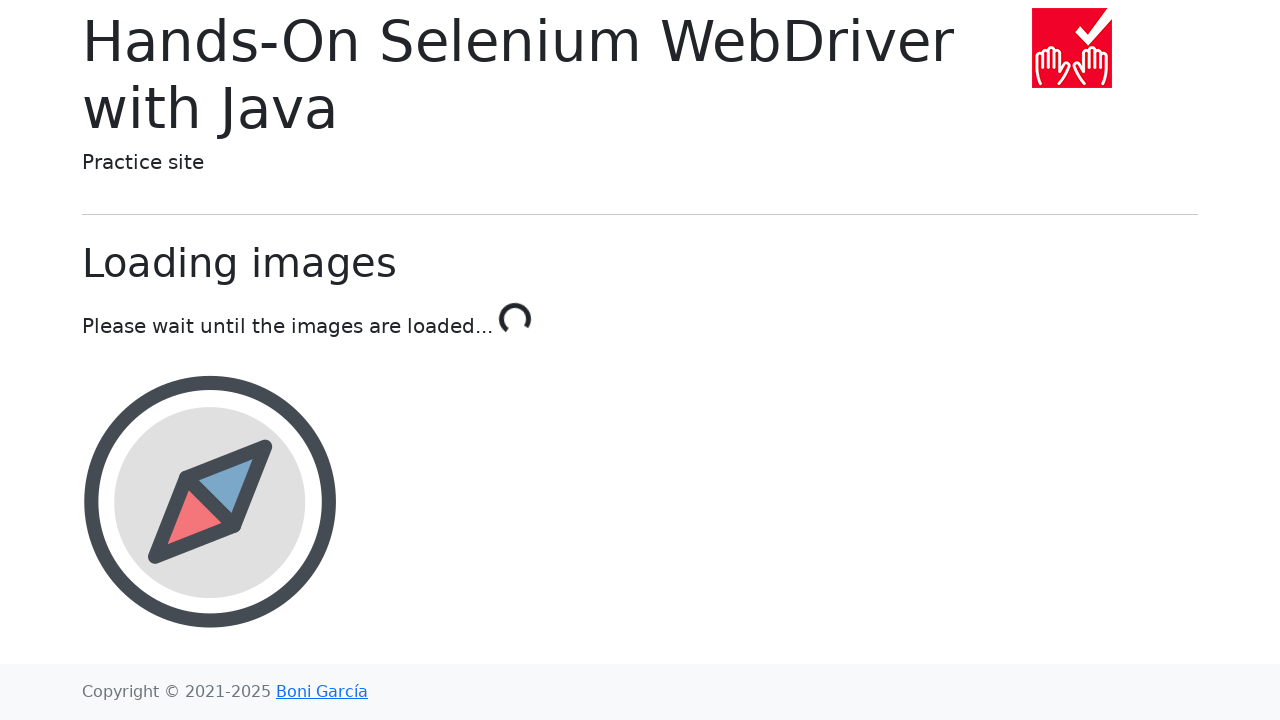

Waited for landscape image element to load with 10 second timeout
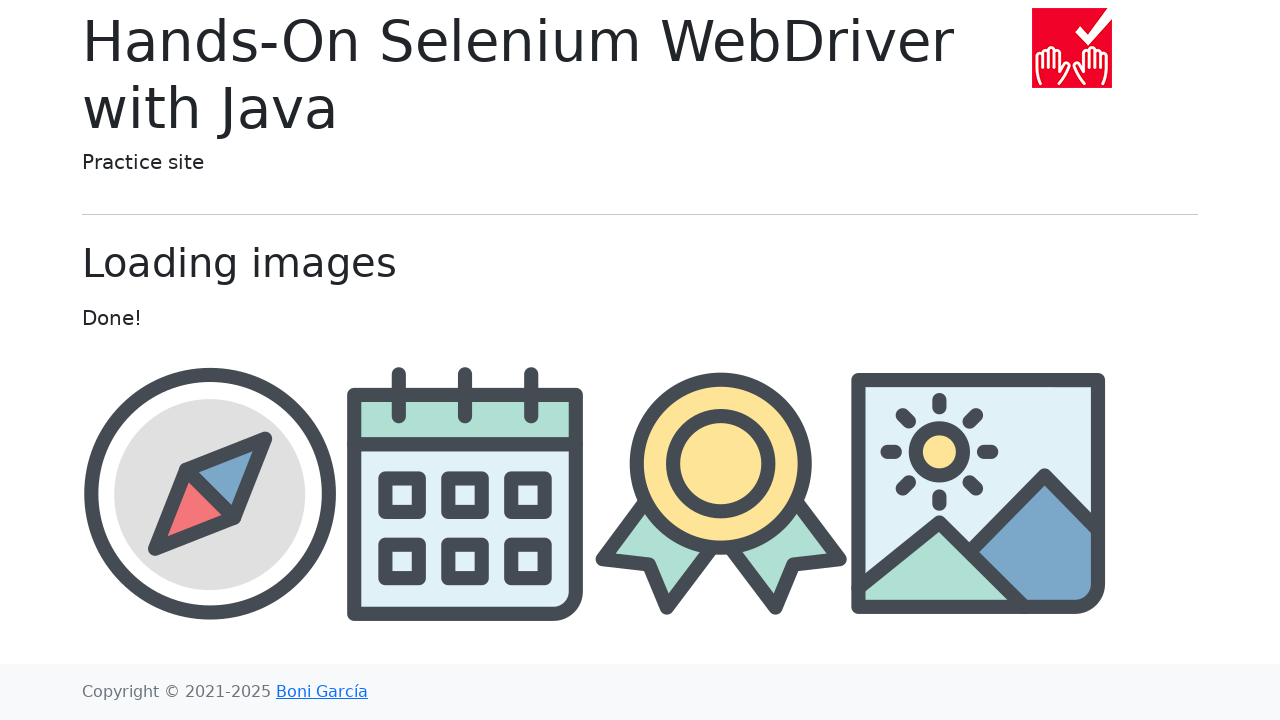

Retrieved src attribute from landscape image element
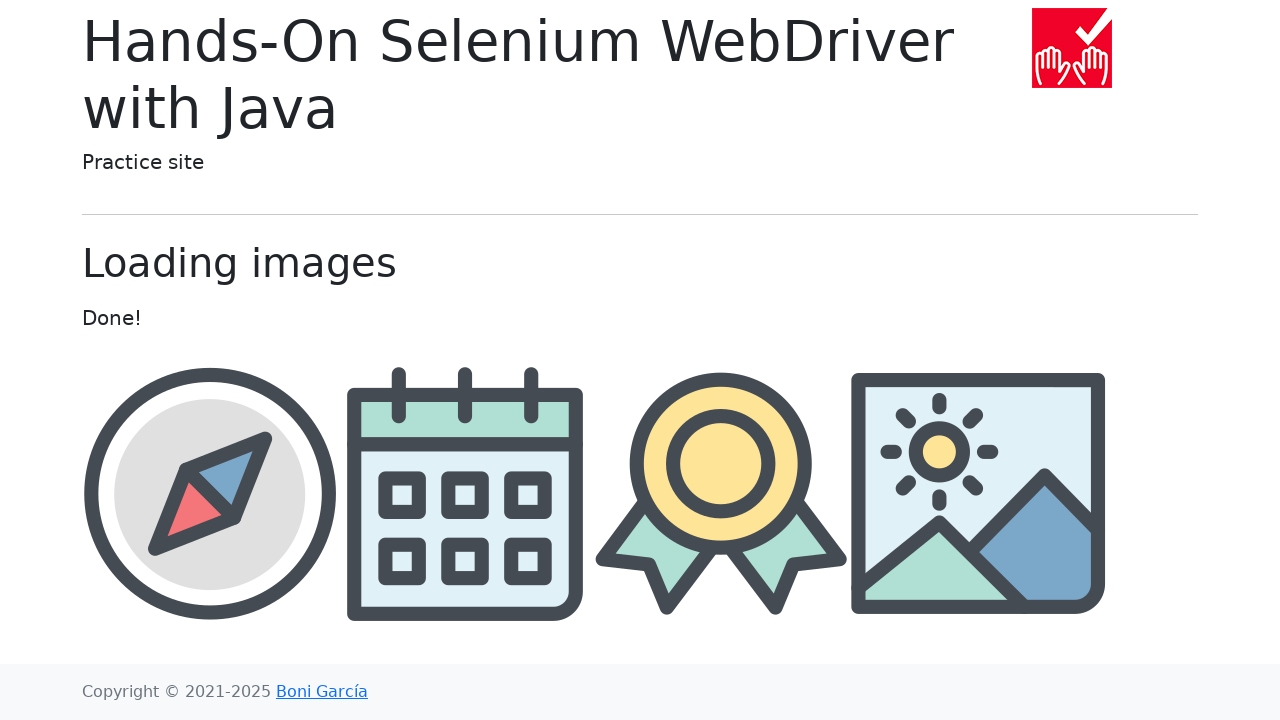

Verified that landscape image src attribute contains 'landscape'
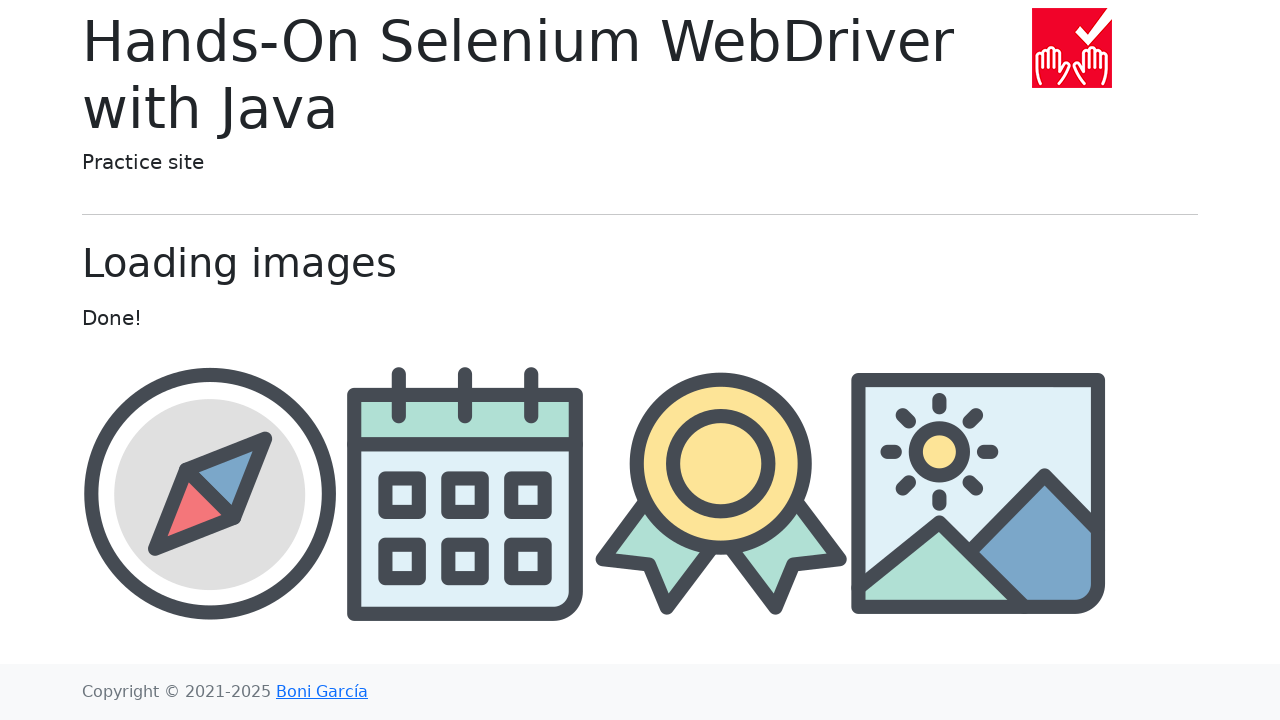

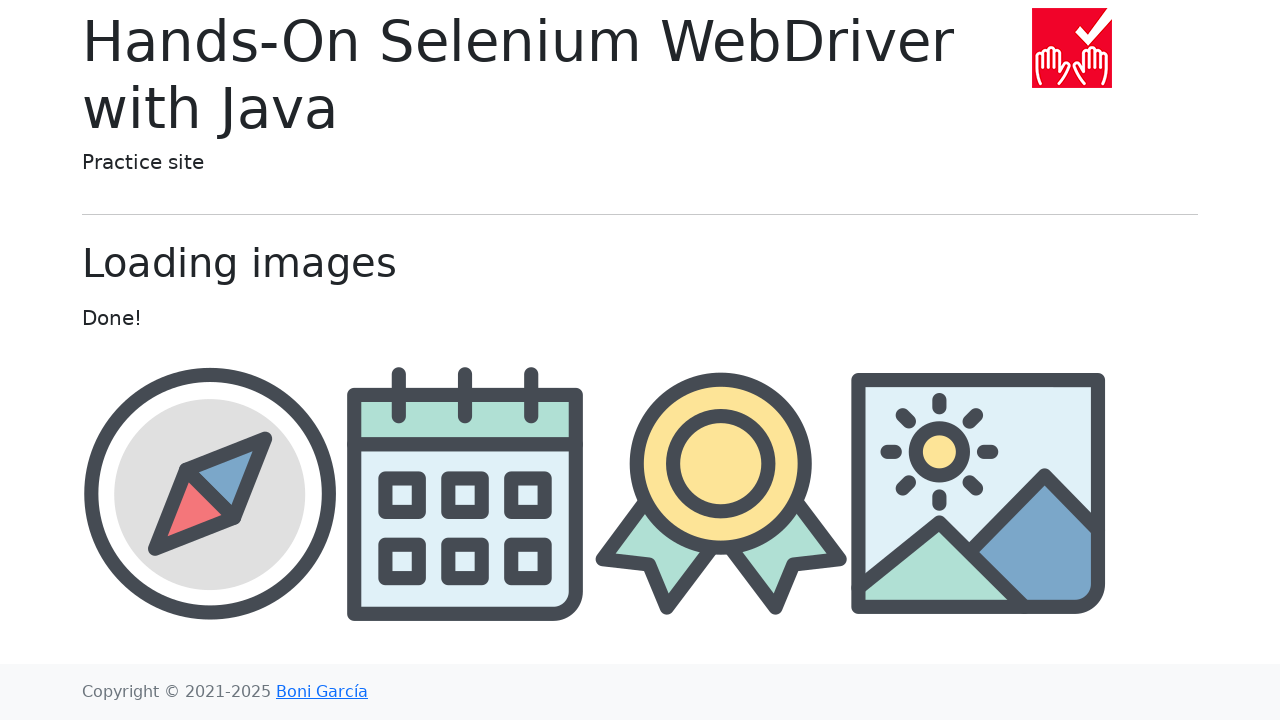